Tests Add/Remove Elements functionality by adding 3 Delete buttons, verifying they appear, then removing them all and verifying they're gone

Starting URL: https://the-internet.herokuapp.com/add_remove_elements/

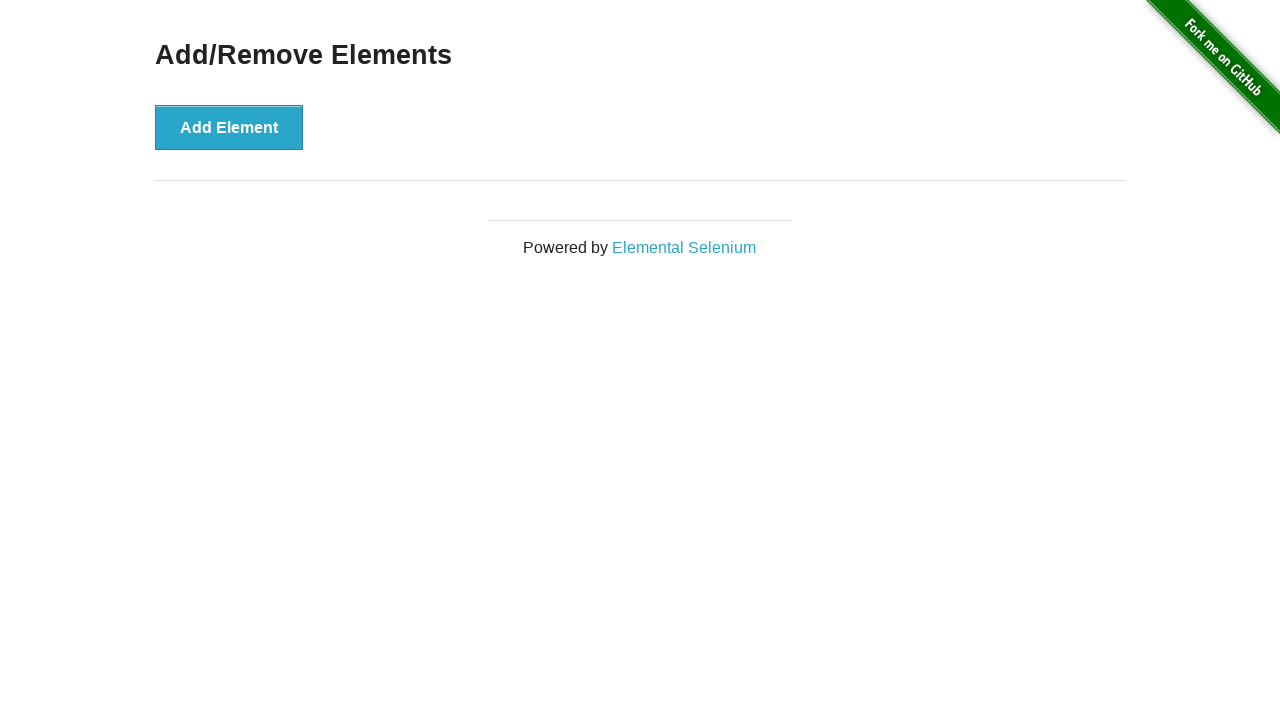

Navigated to Add/Remove Elements page
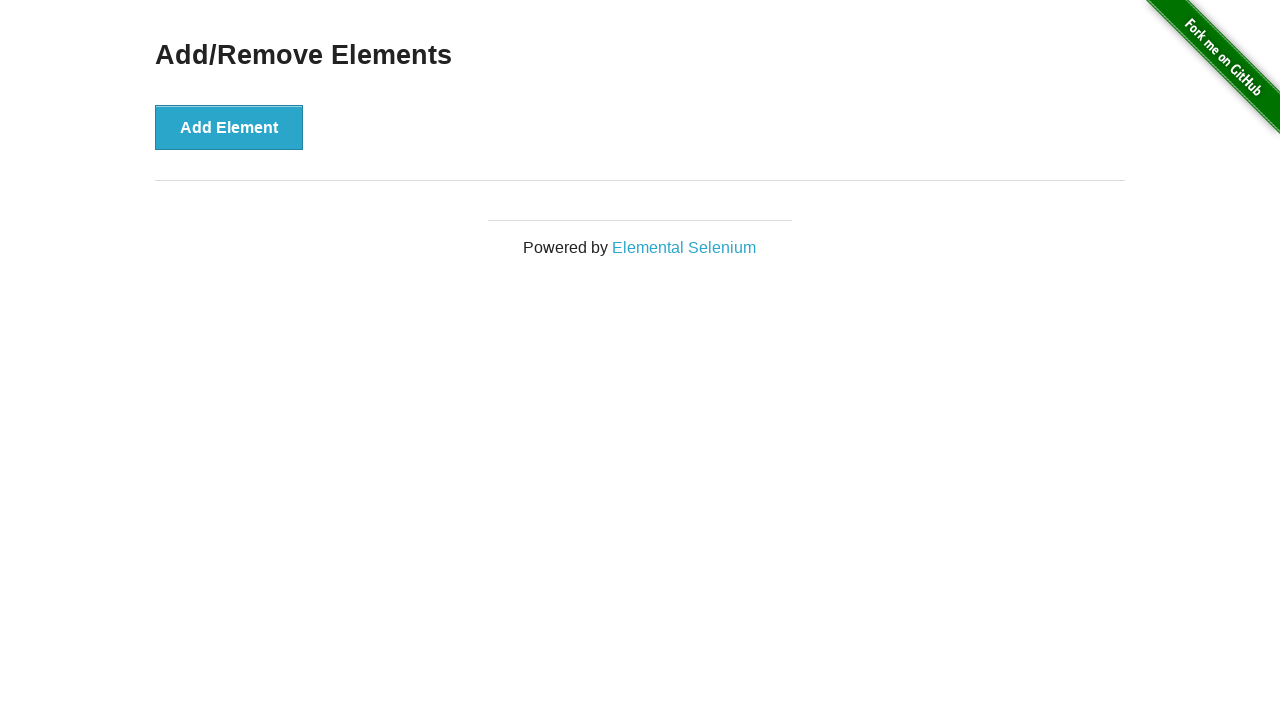

Clicked Add Element button (1st time) at (229, 127) on button[onclick='addElement()']
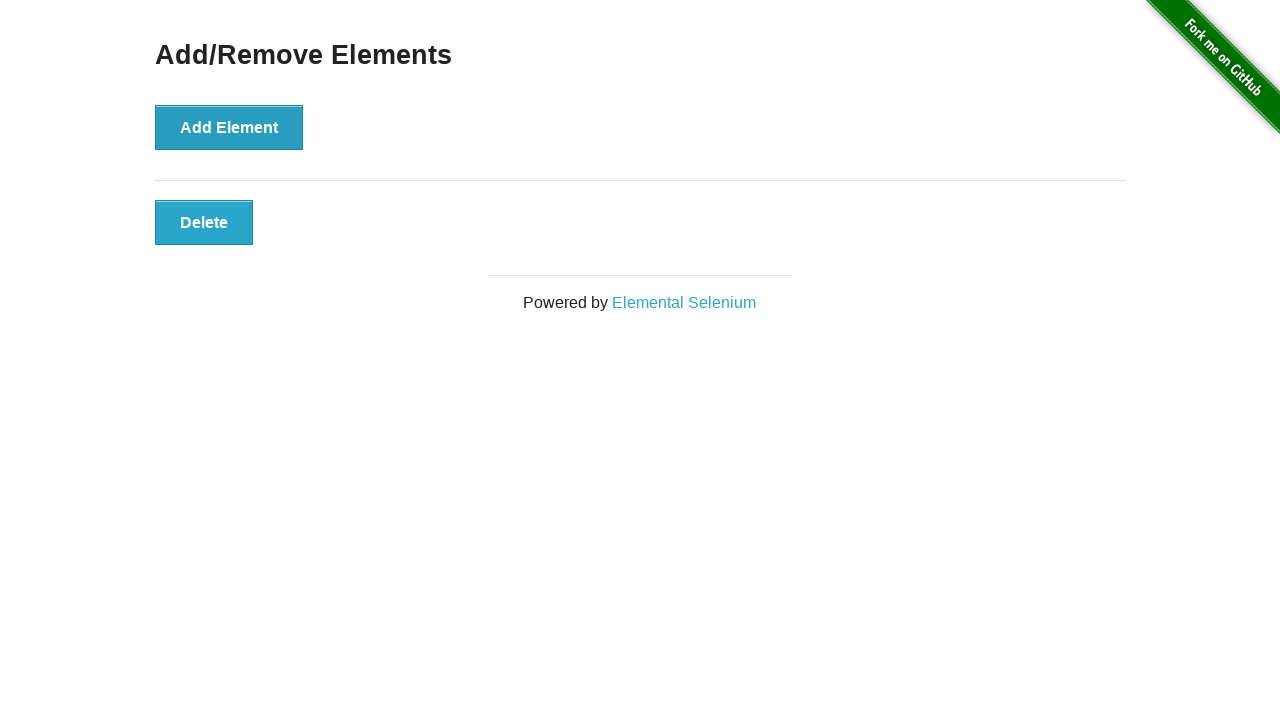

Clicked Add Element button (2nd time) at (229, 127) on button[onclick='addElement()']
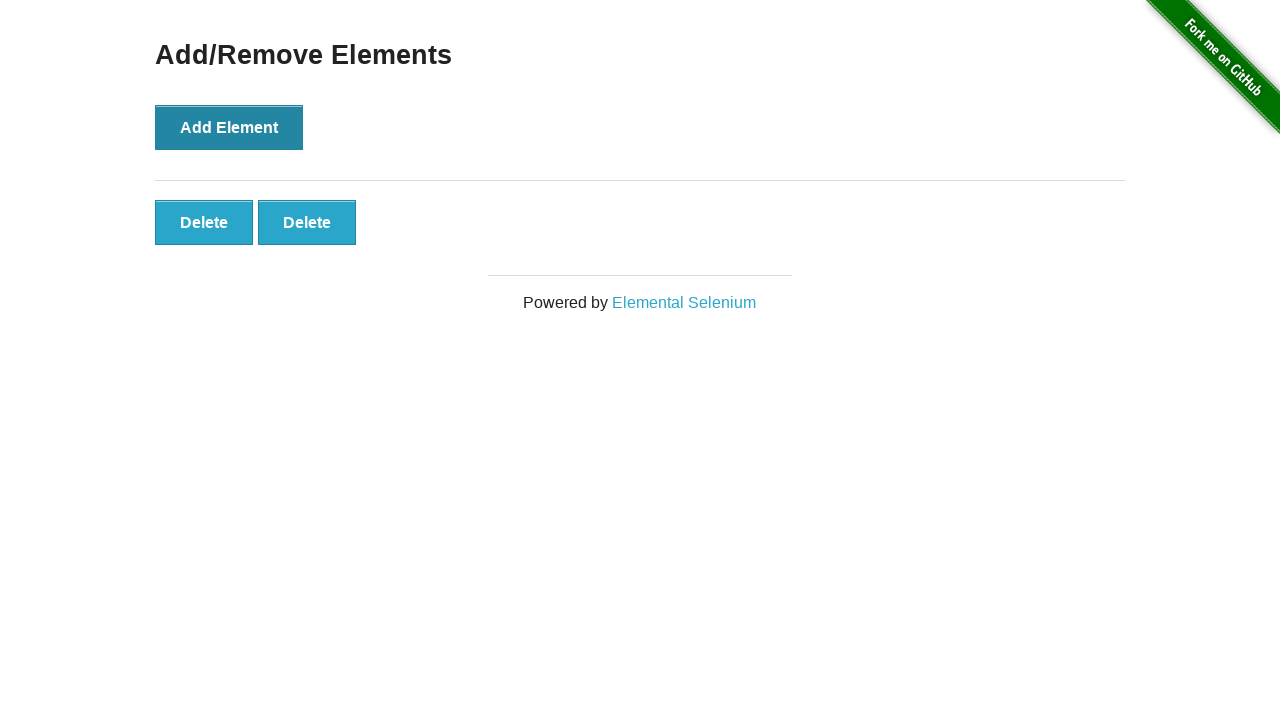

Clicked Add Element button (3rd time) at (229, 127) on button[onclick='addElement()']
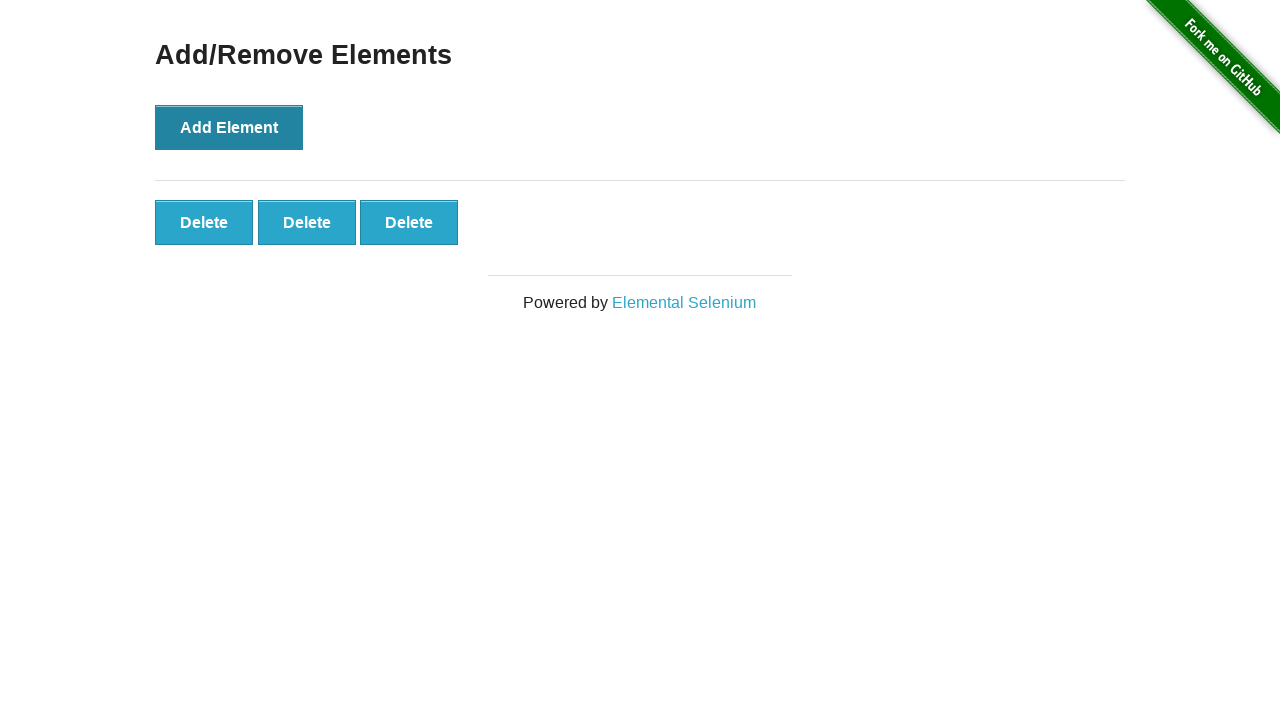

Delete buttons loaded and became visible
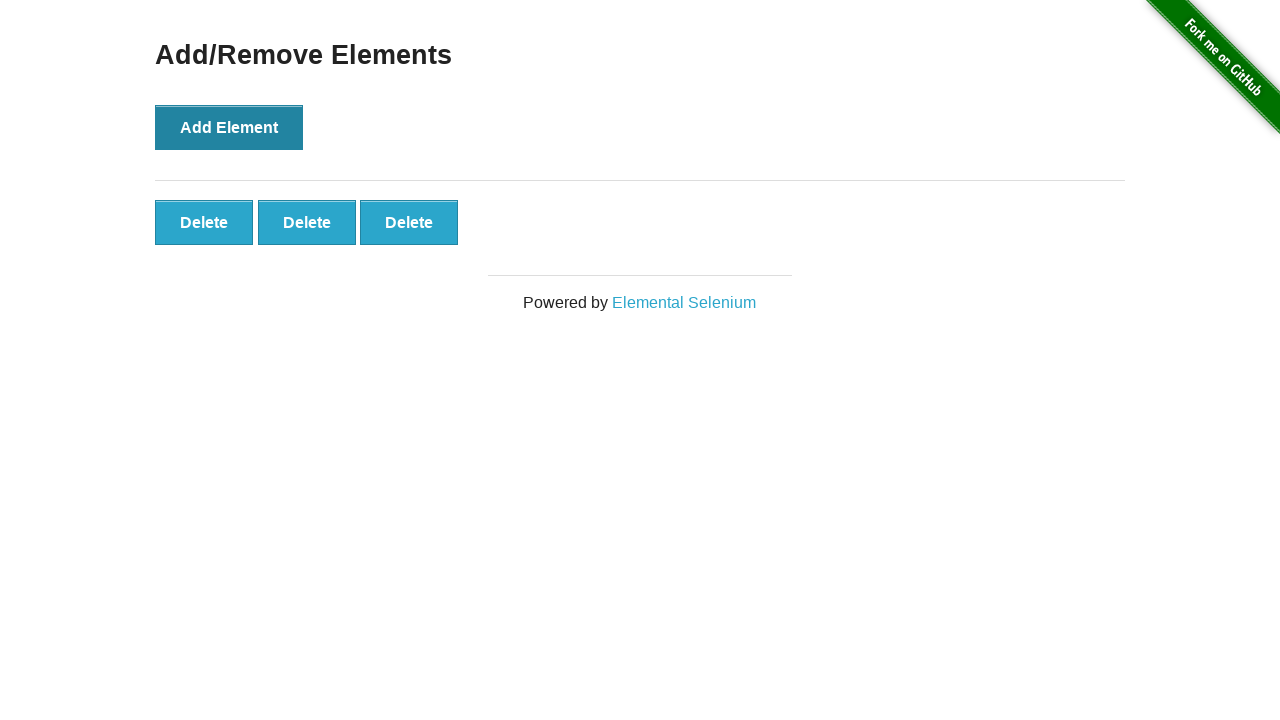

Verified 3 Delete buttons are present
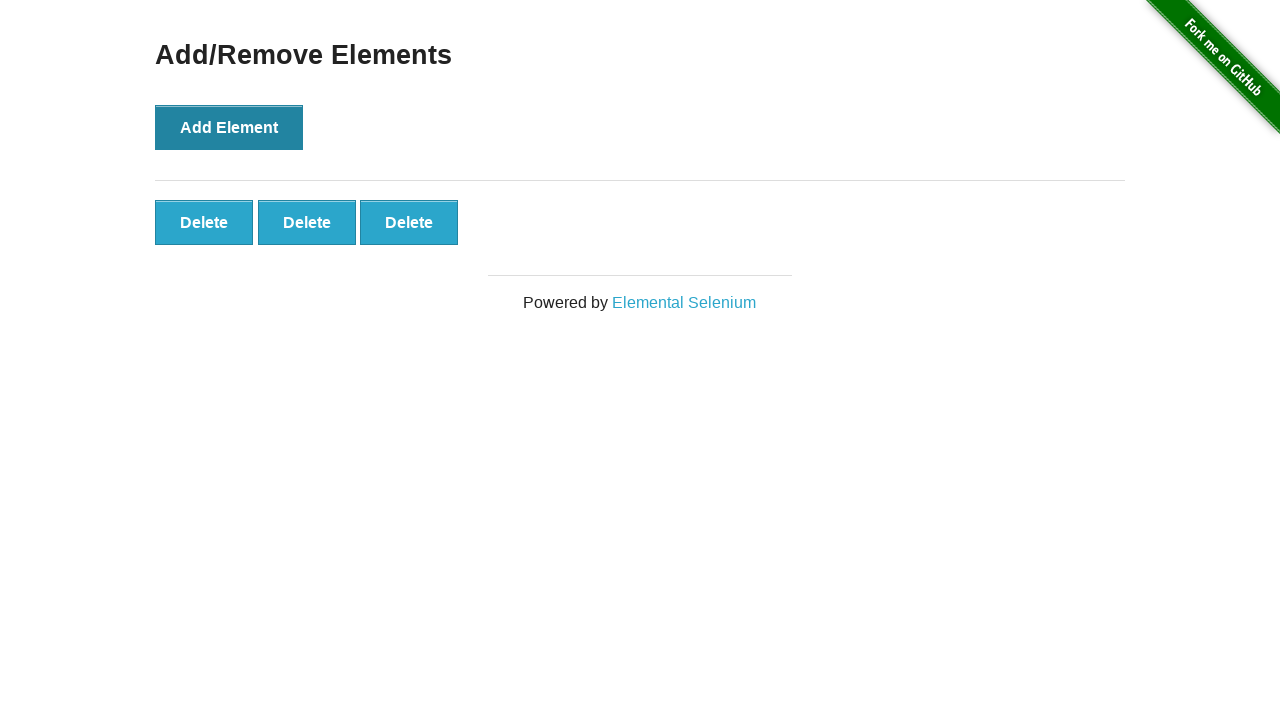

Clicked Delete button (1st removal) at (204, 222) on .added-manually >> nth=0
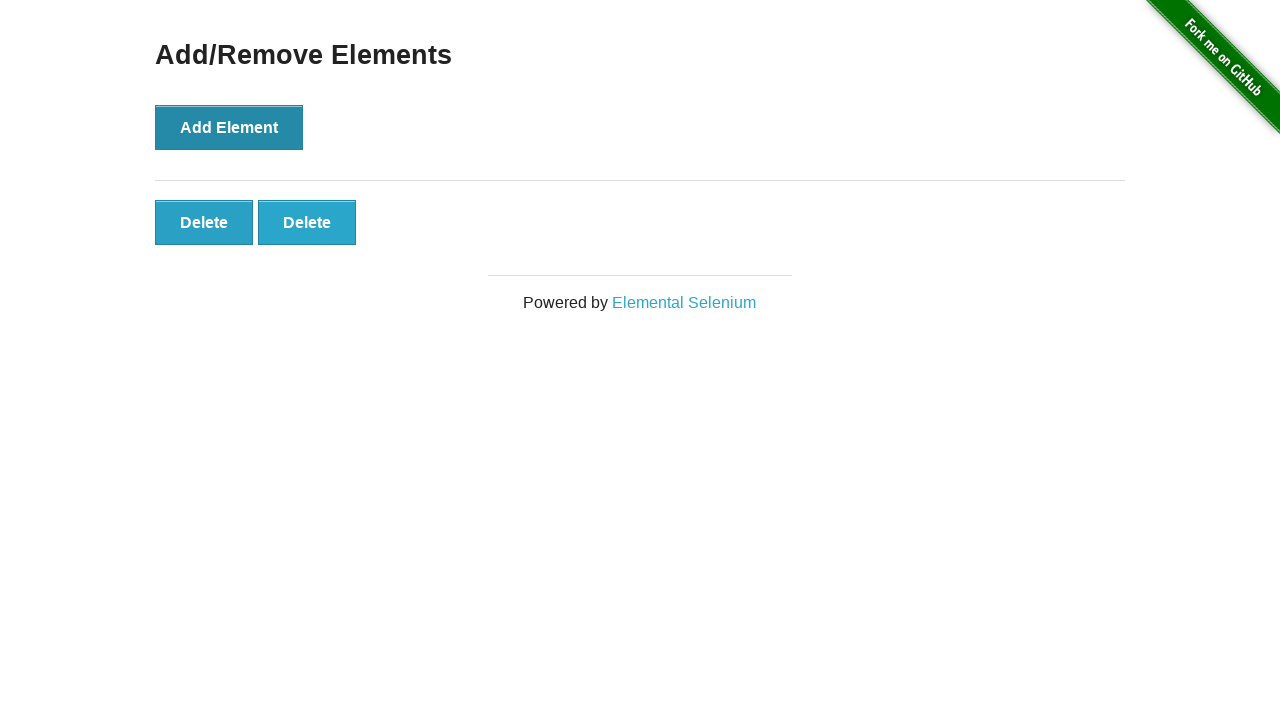

Clicked Delete button (2nd removal) at (204, 222) on .added-manually >> nth=0
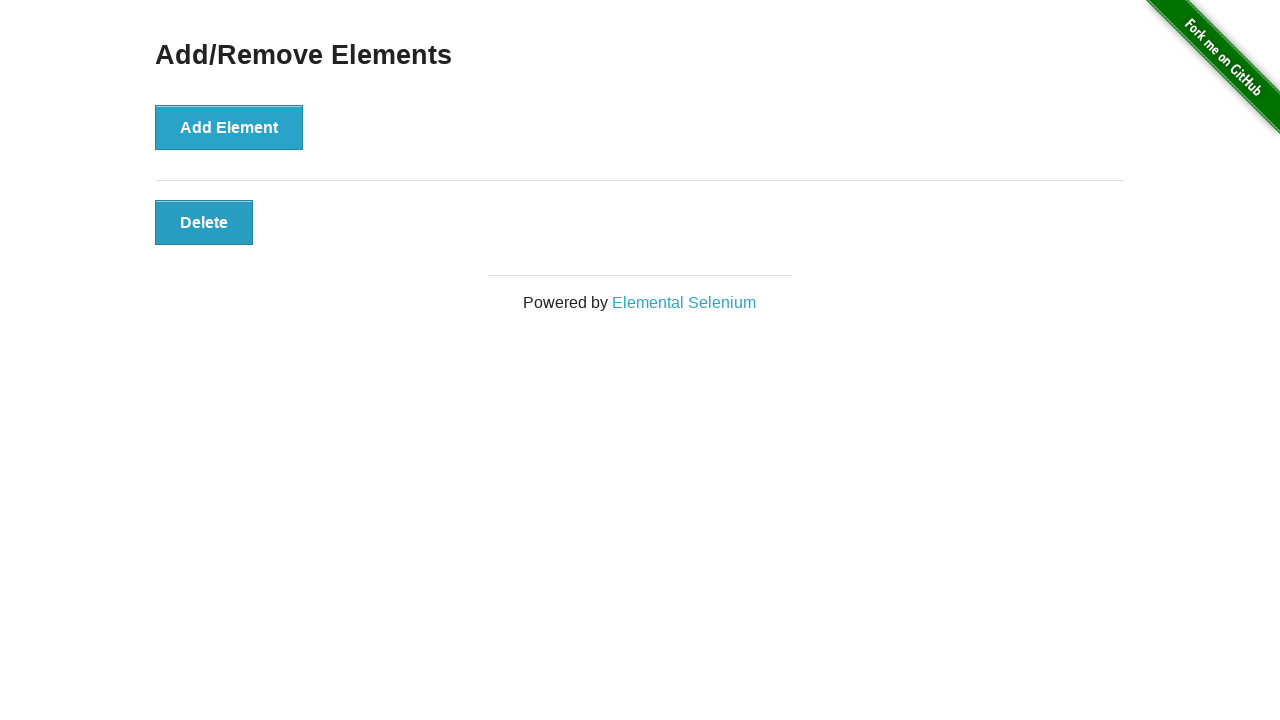

Clicked Delete button (3rd removal) at (204, 222) on .added-manually >> nth=0
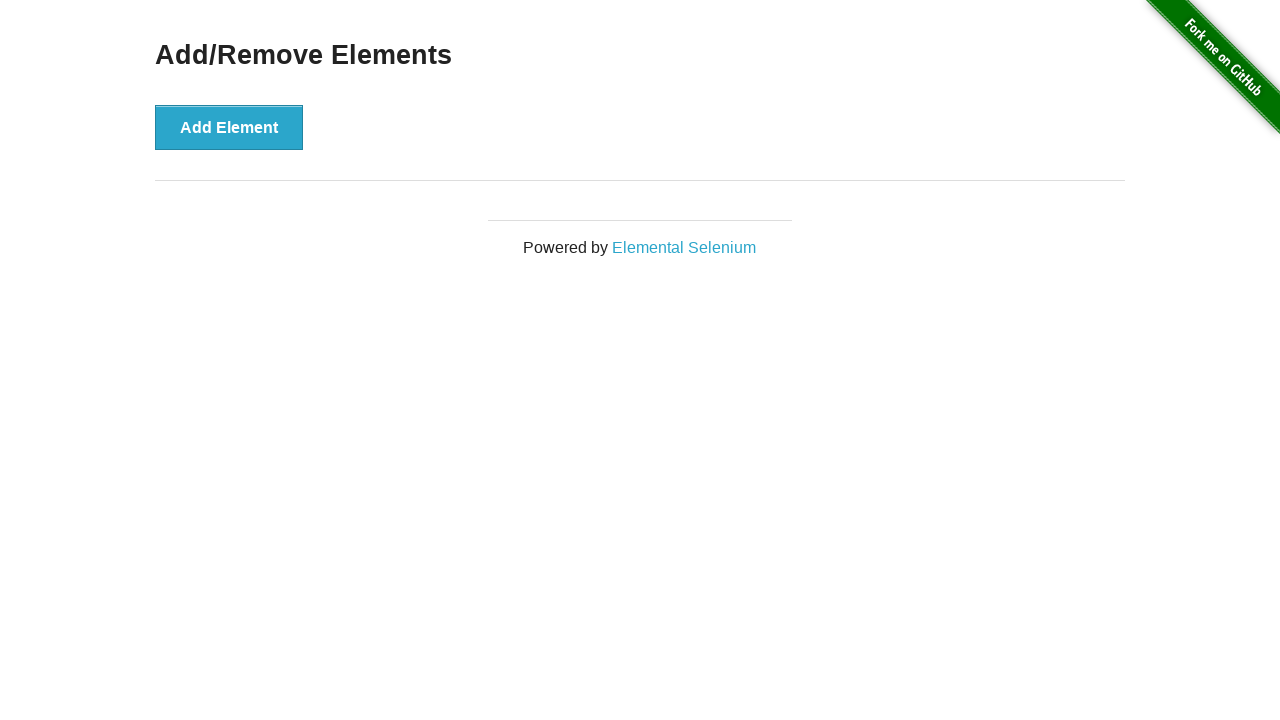

Waited 500ms for DOM update after removals
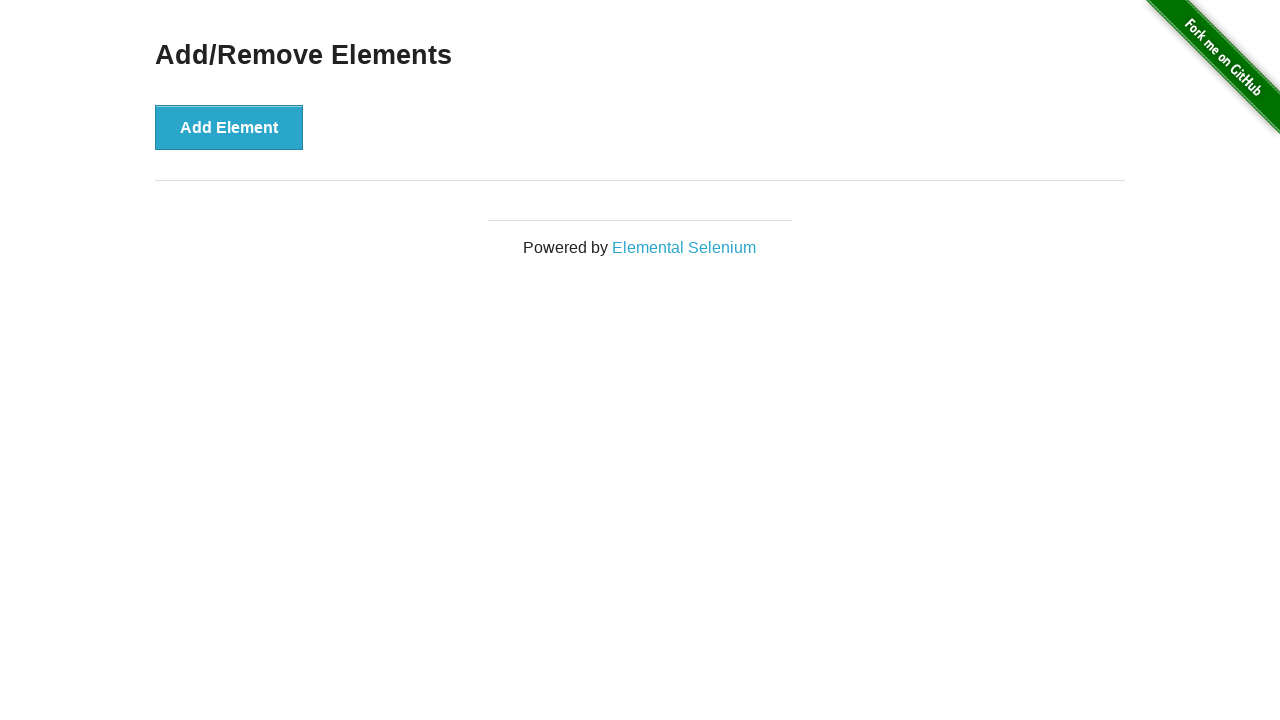

Verified all Delete buttons have been removed
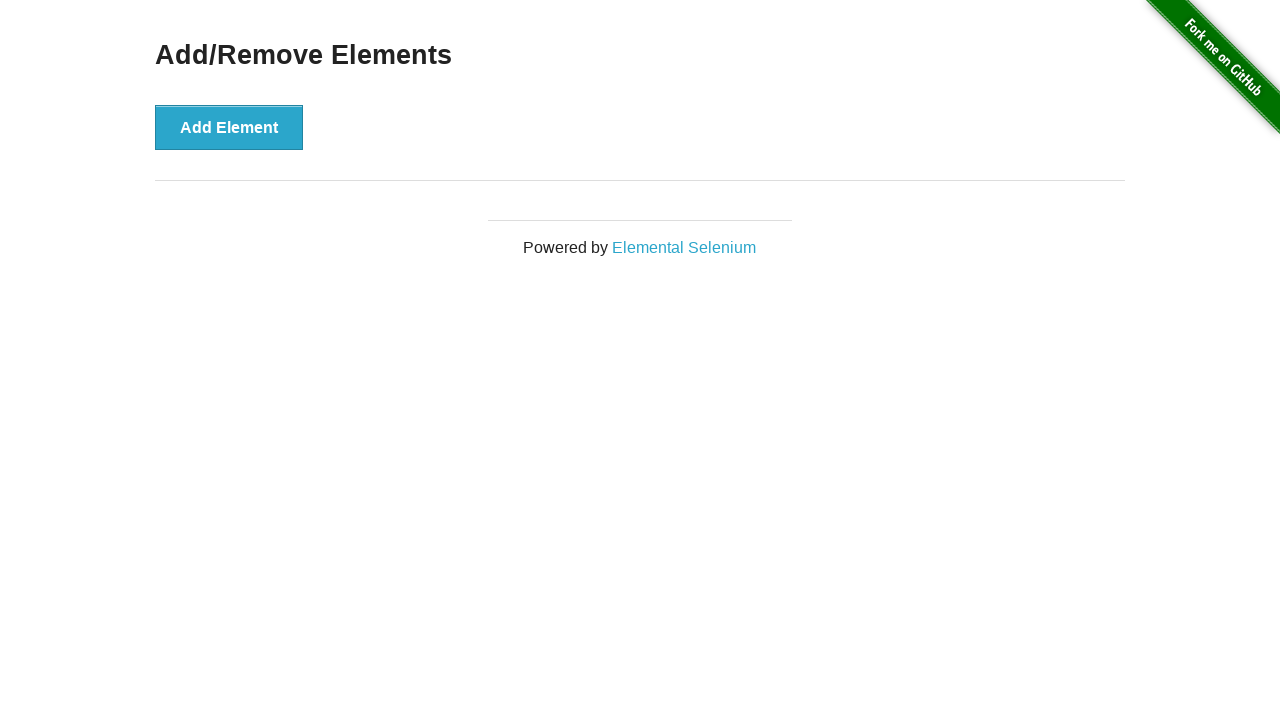

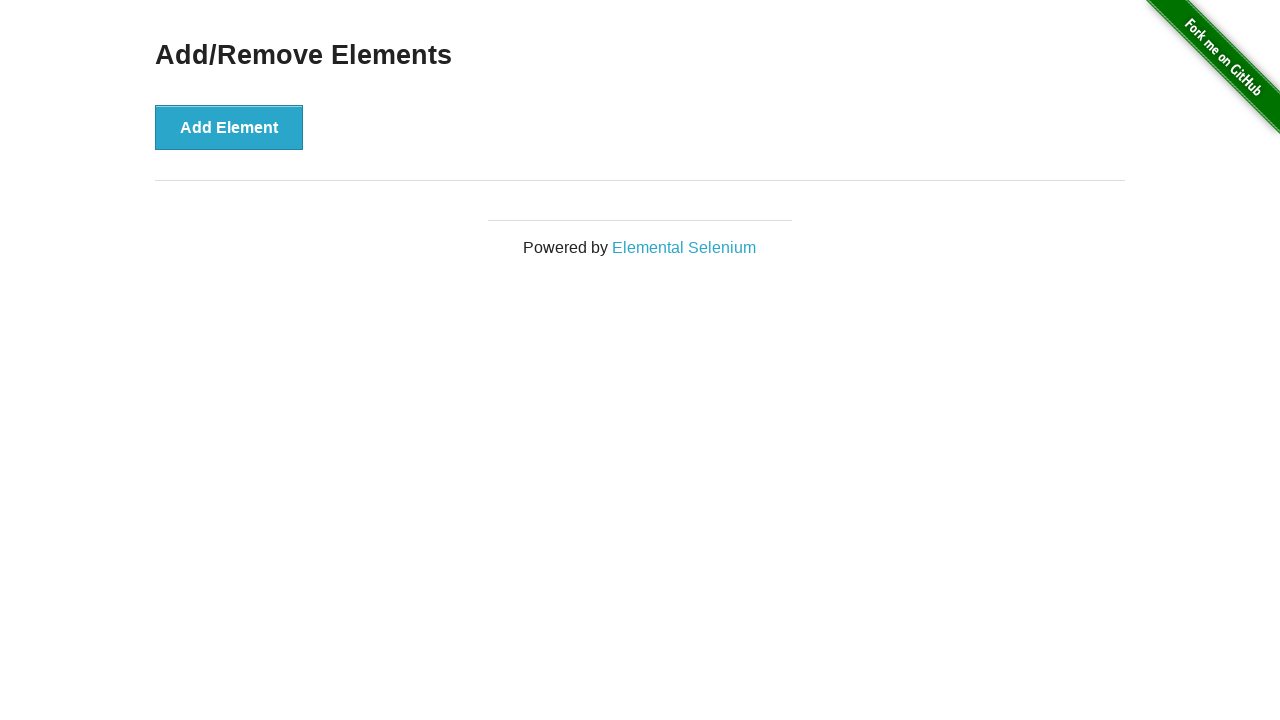